Navigates to the sign-in page and verifies the password field placeholder text

Starting URL: https://cannatrader-frontend.vercel.app/home

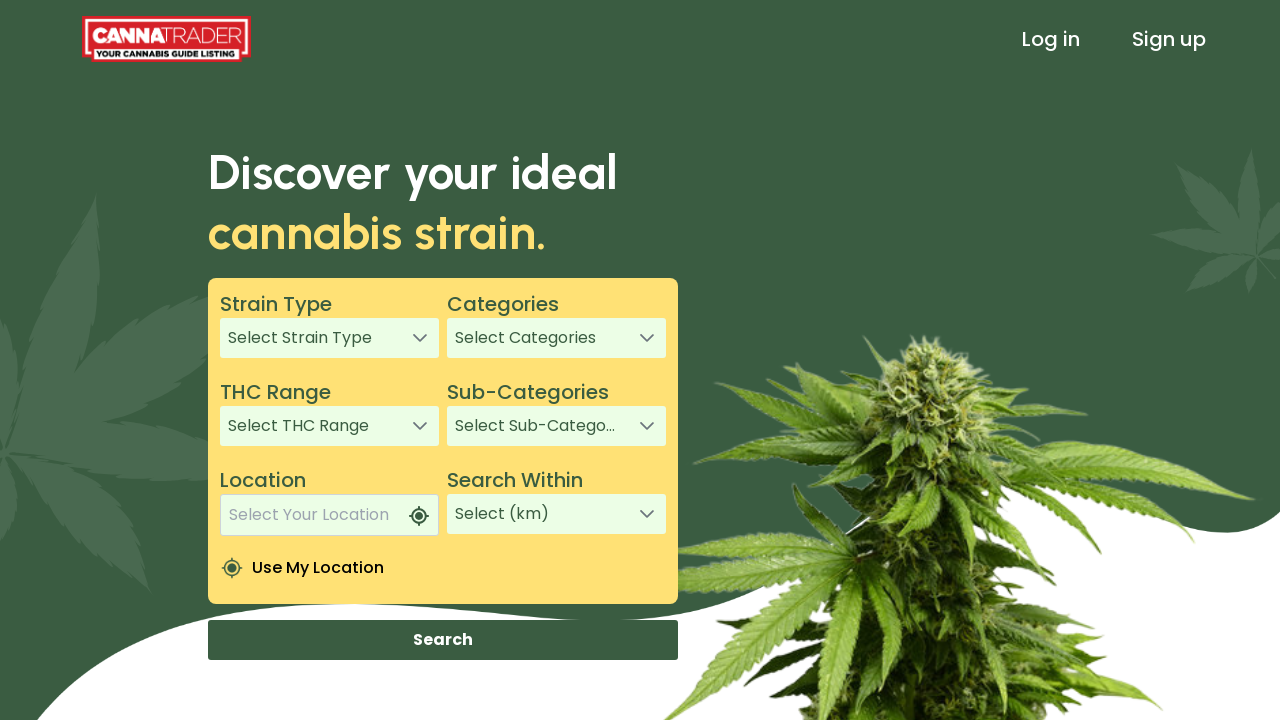

Clicked Sign In link in header at (1051, 39) on xpath=/html/body/app-root/app-header/div[1]/header/div[3]/a[1]
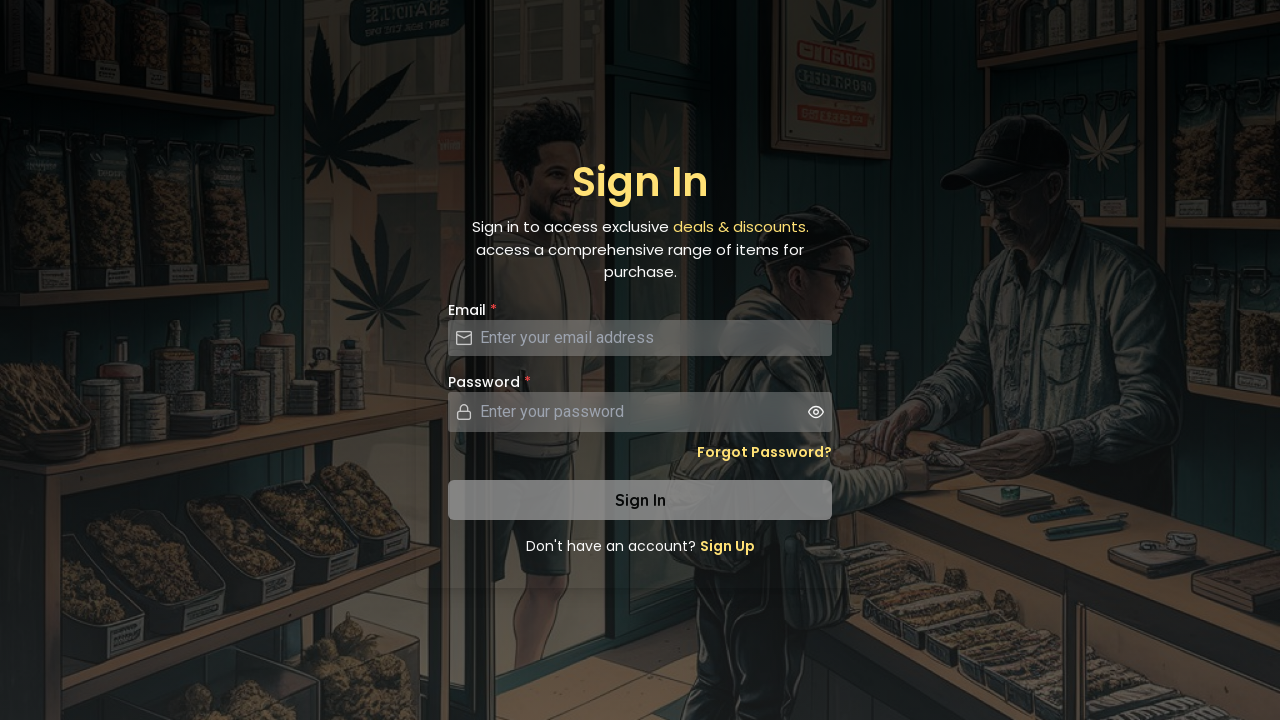

Located password input field
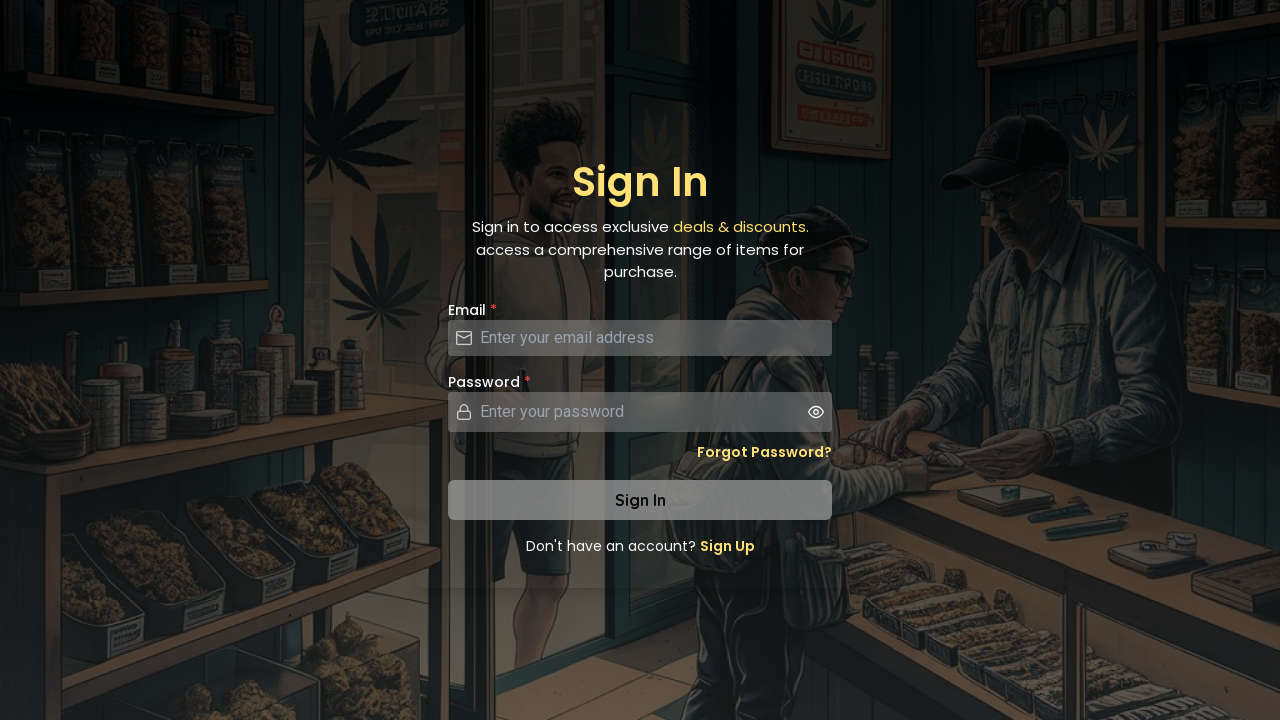

Retrieved placeholder attribute from password field
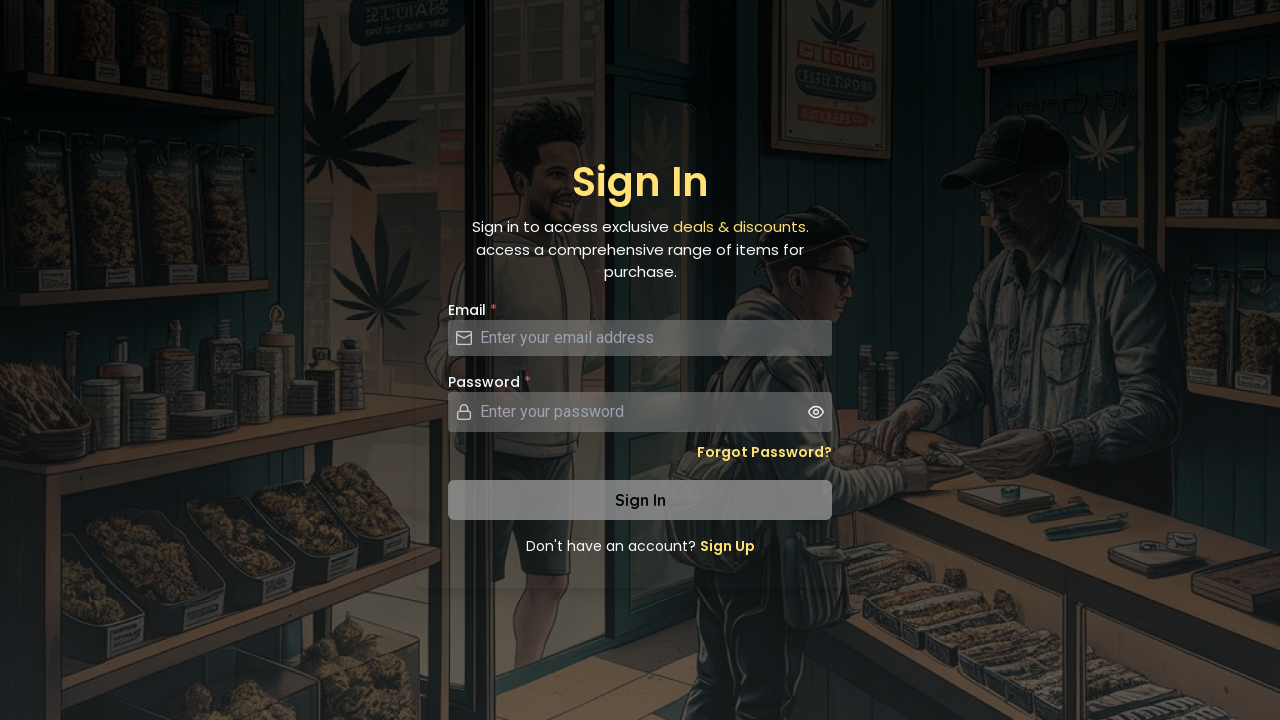

Verified password field placeholder text is 'Enter your password'
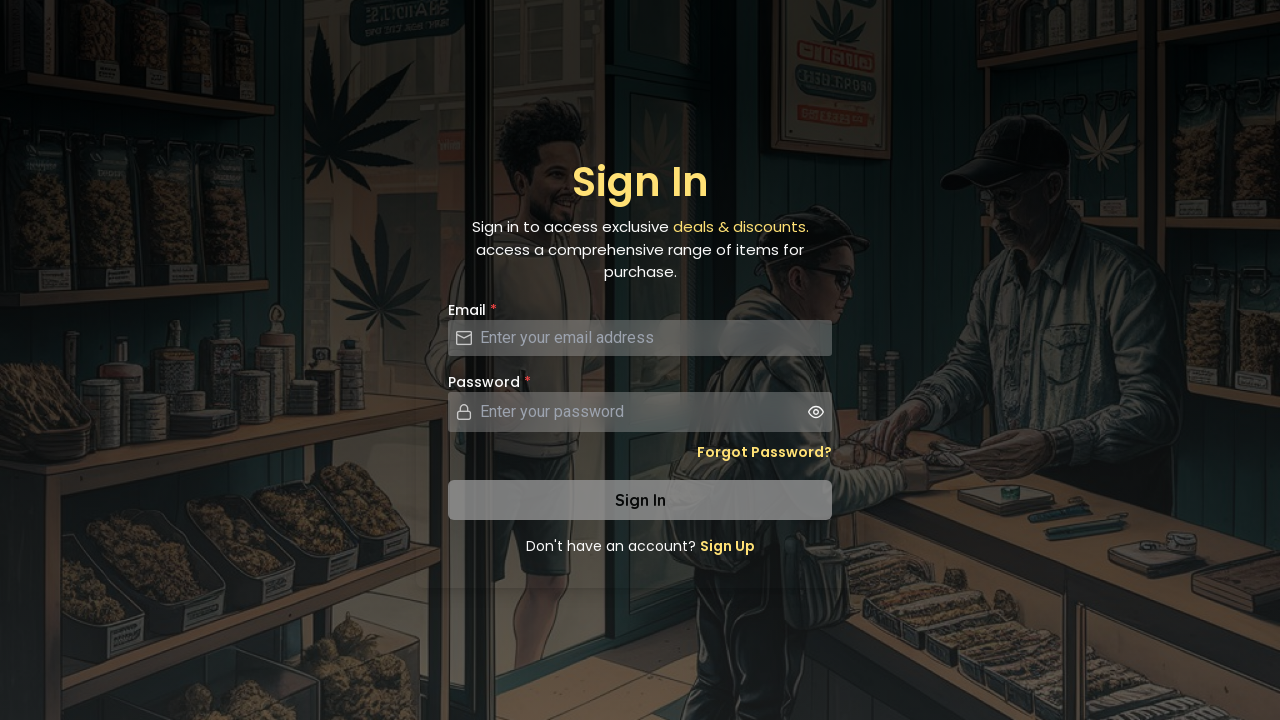

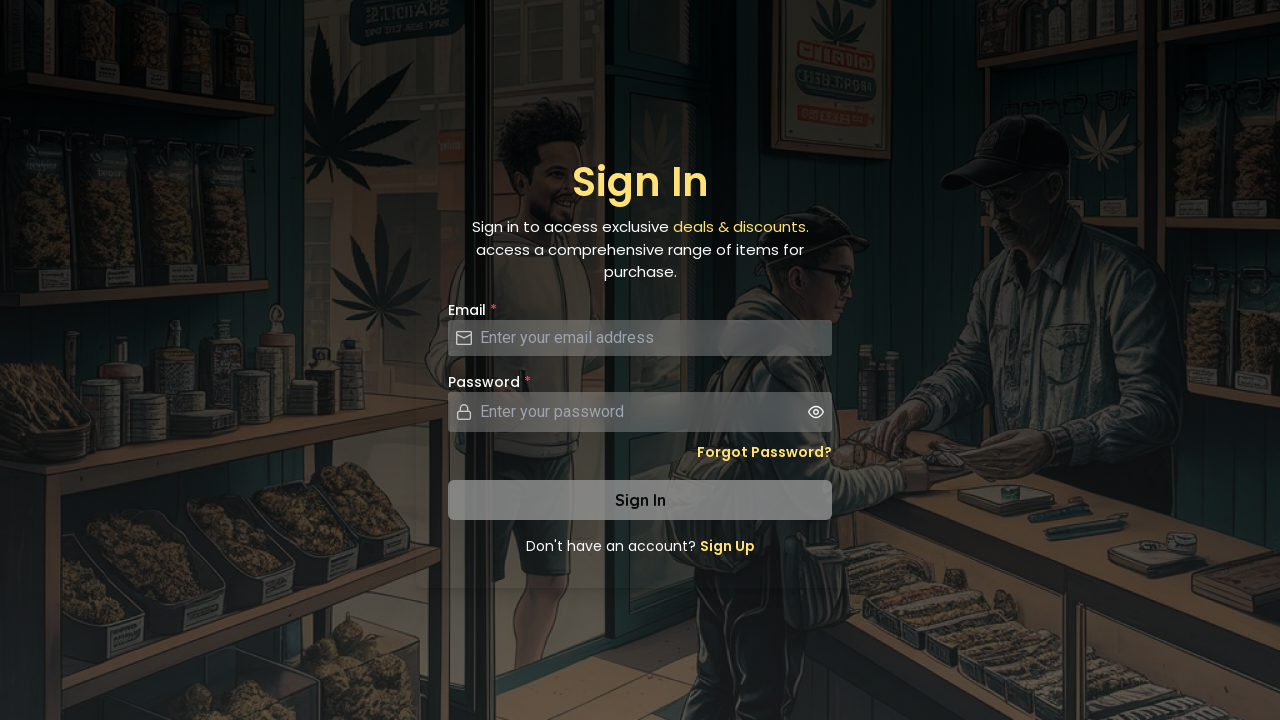